Fills out a registration form on ParaBank website with user details including name, address, and account information

Starting URL: https://parabank.parasoft.com/parabank/register.htm

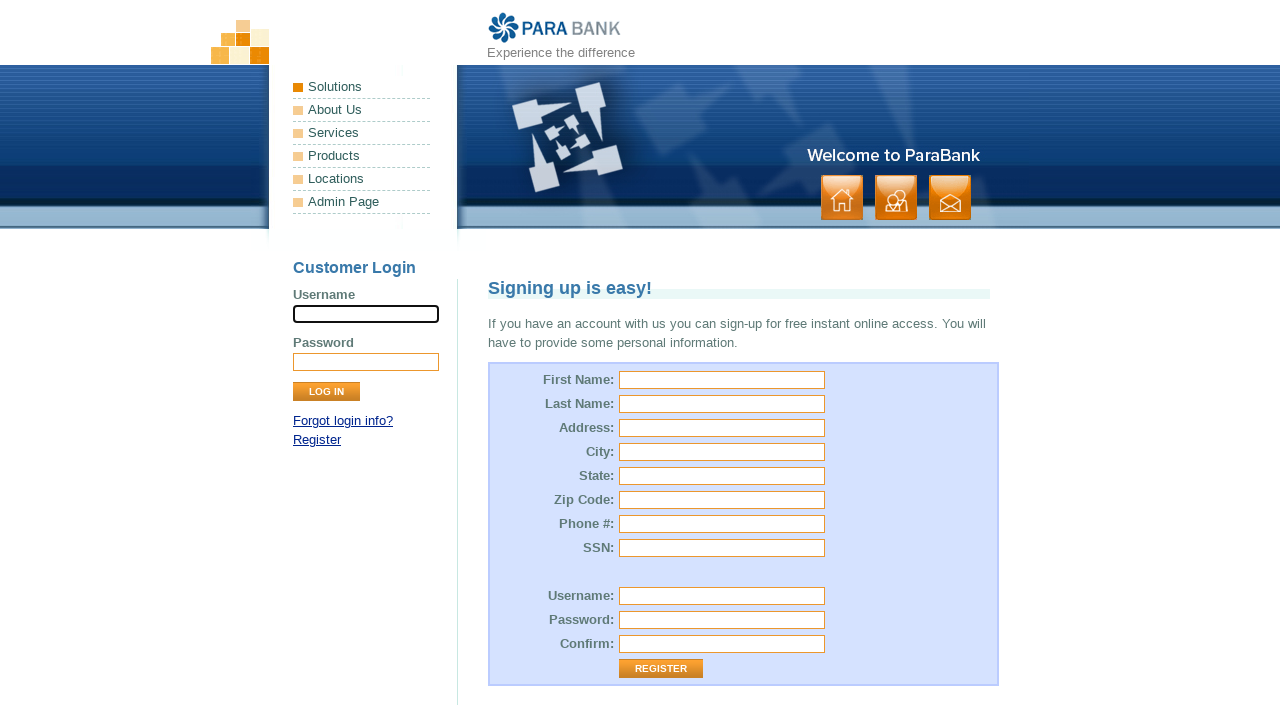

Filled first name field with 'Barno' on #customer\.firstName
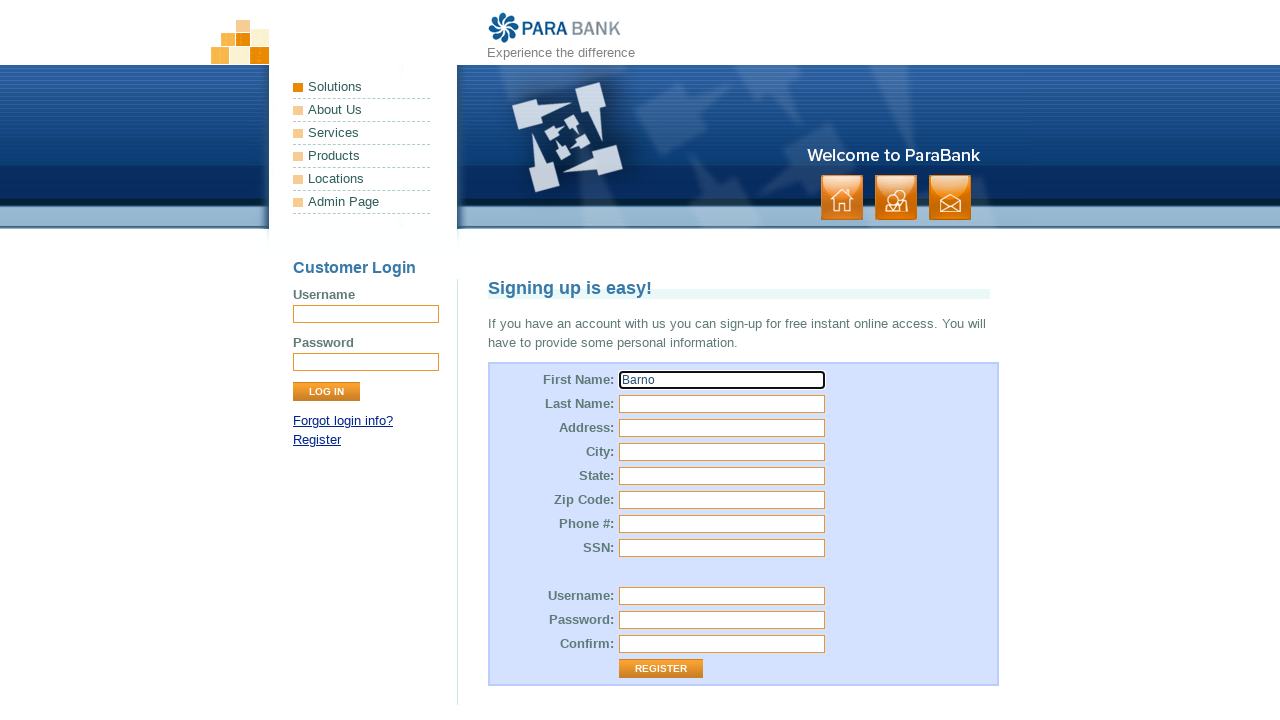

Filled last name field with 'Islomova' on #customer\.lastName
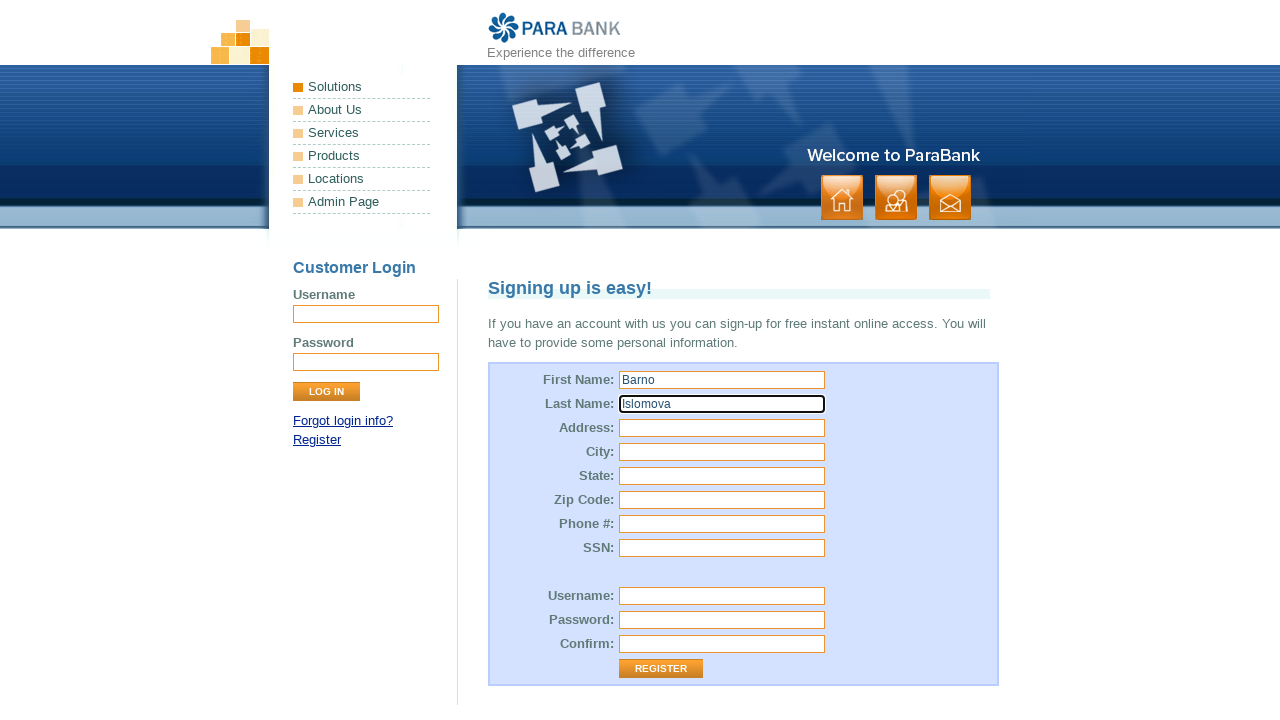

Filled street address field with 'Shore Parkway' on input[name='customer.address.street']
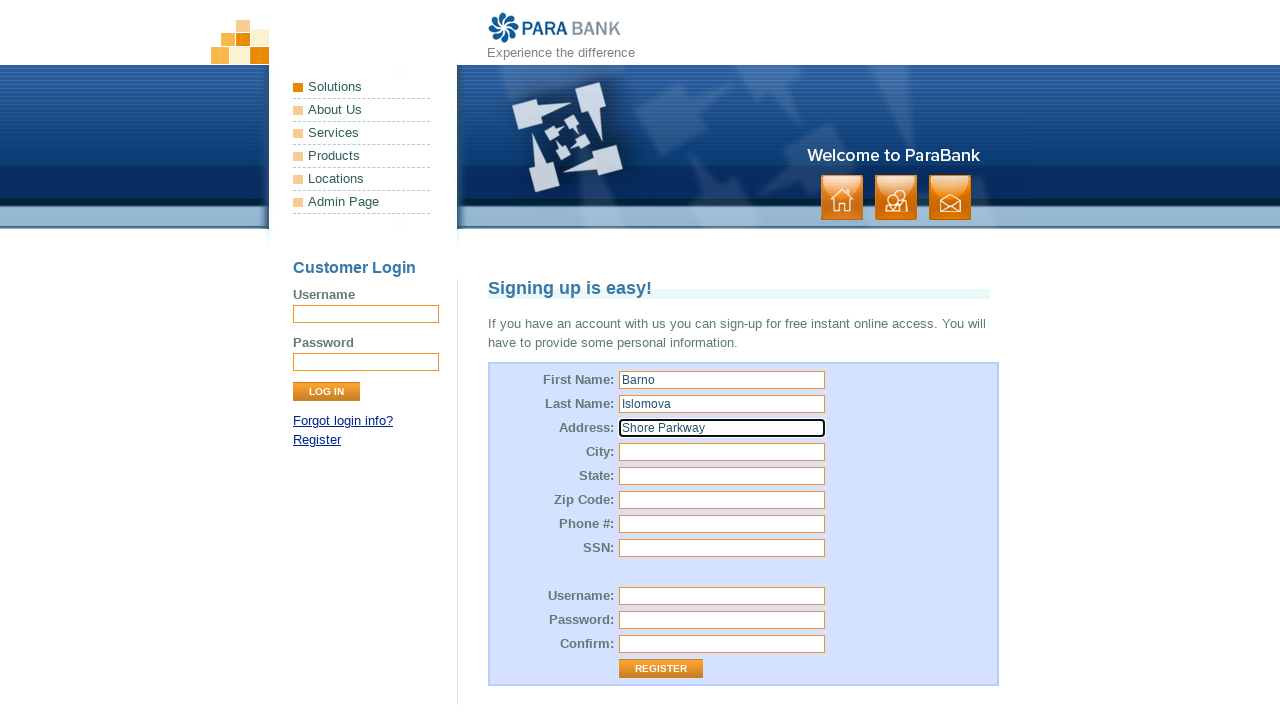

Filled city field with 'Brooklyn' on input[name='customer.address.city']
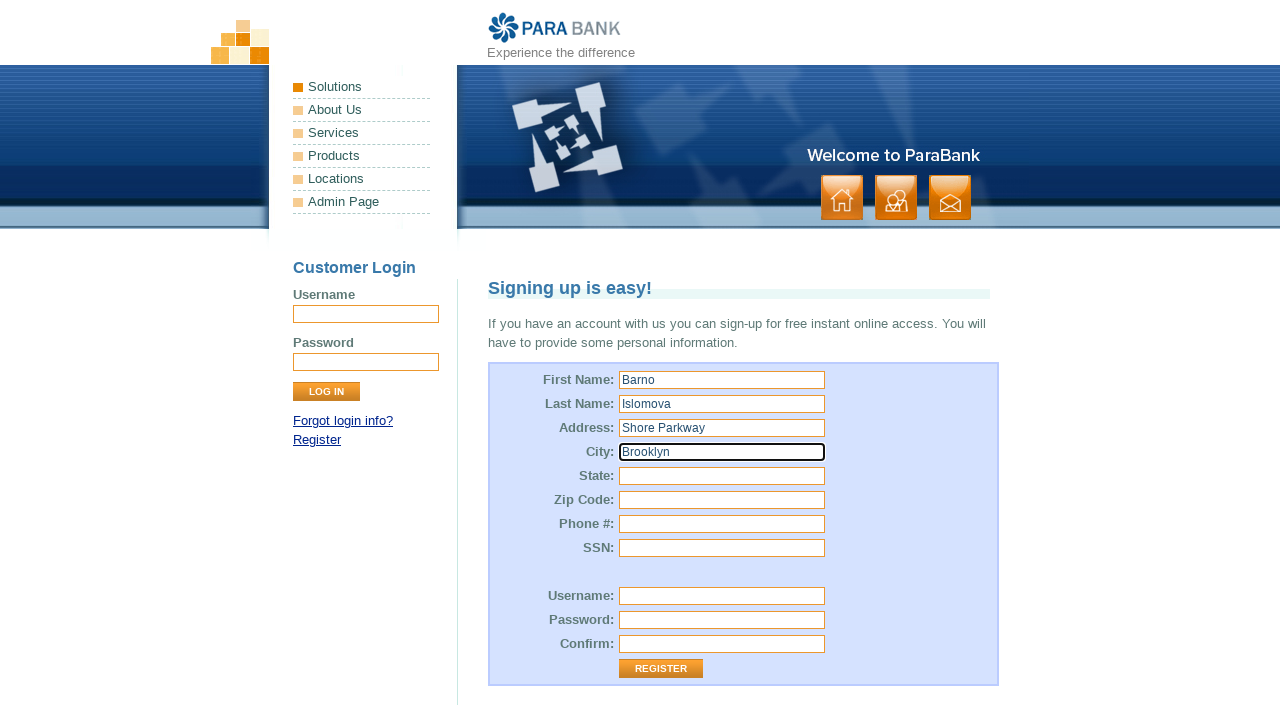

Filled state field with 'NY' on input[name='customer.address.state']
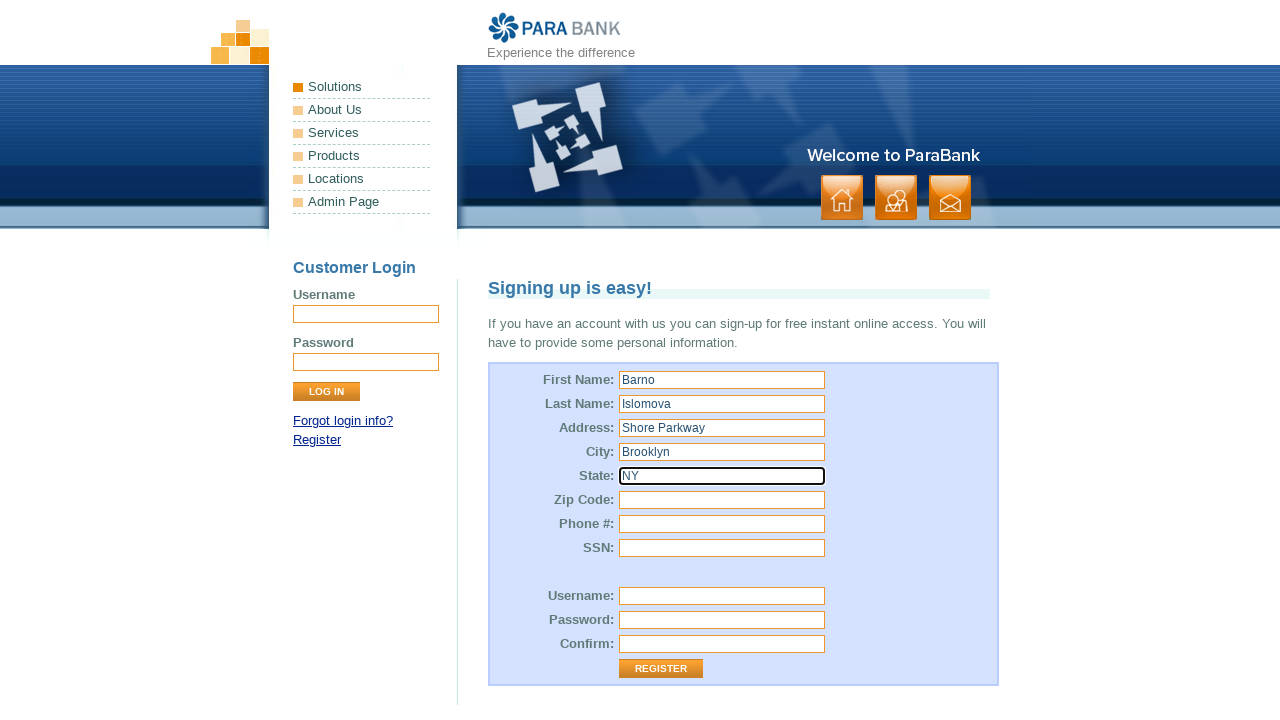

Filled zip code field with '11235' on input[name='customer.address.zipCode']
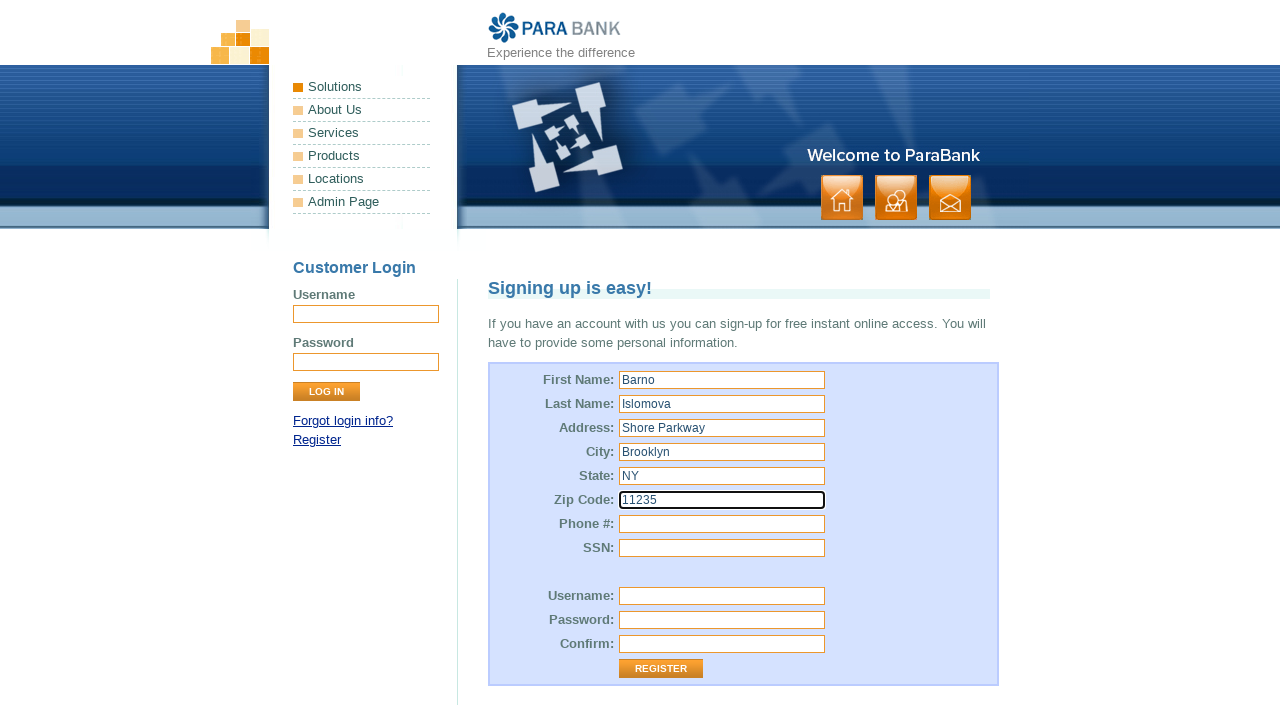

Filled phone number field with '6467772244' on input[name='customer.phoneNumber']
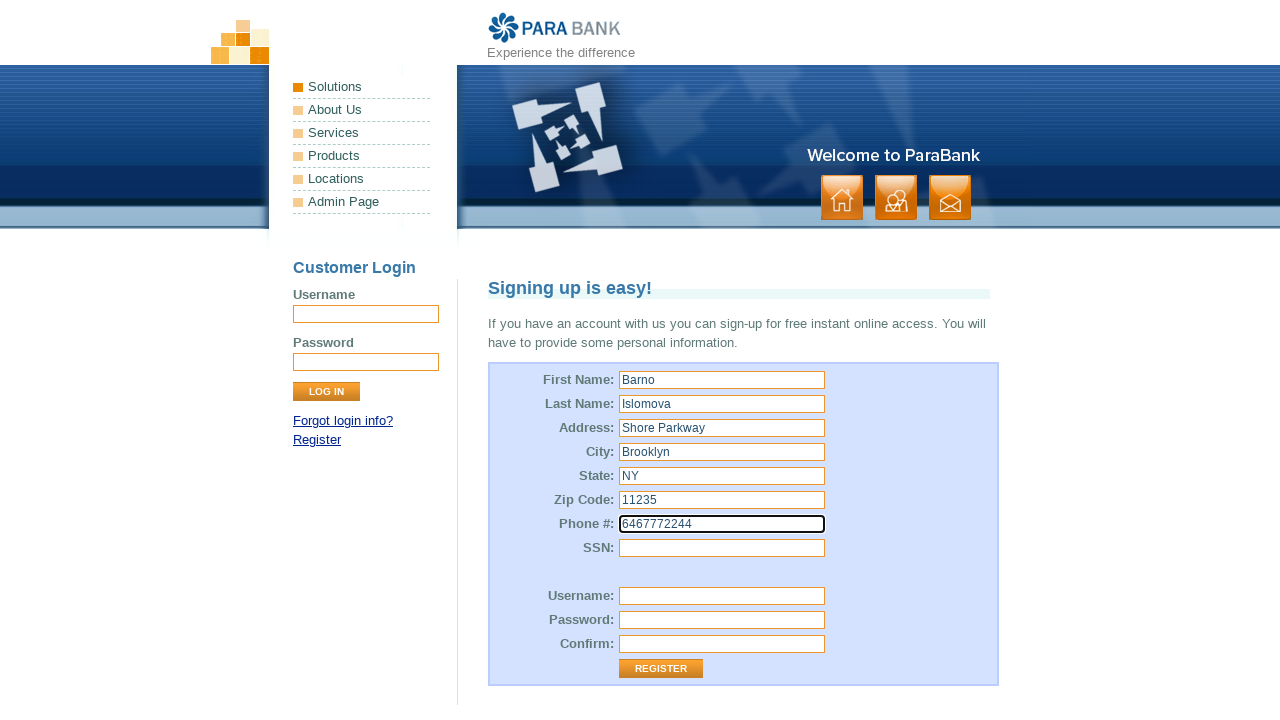

Filled username field with 'Barno' on #customer\.username
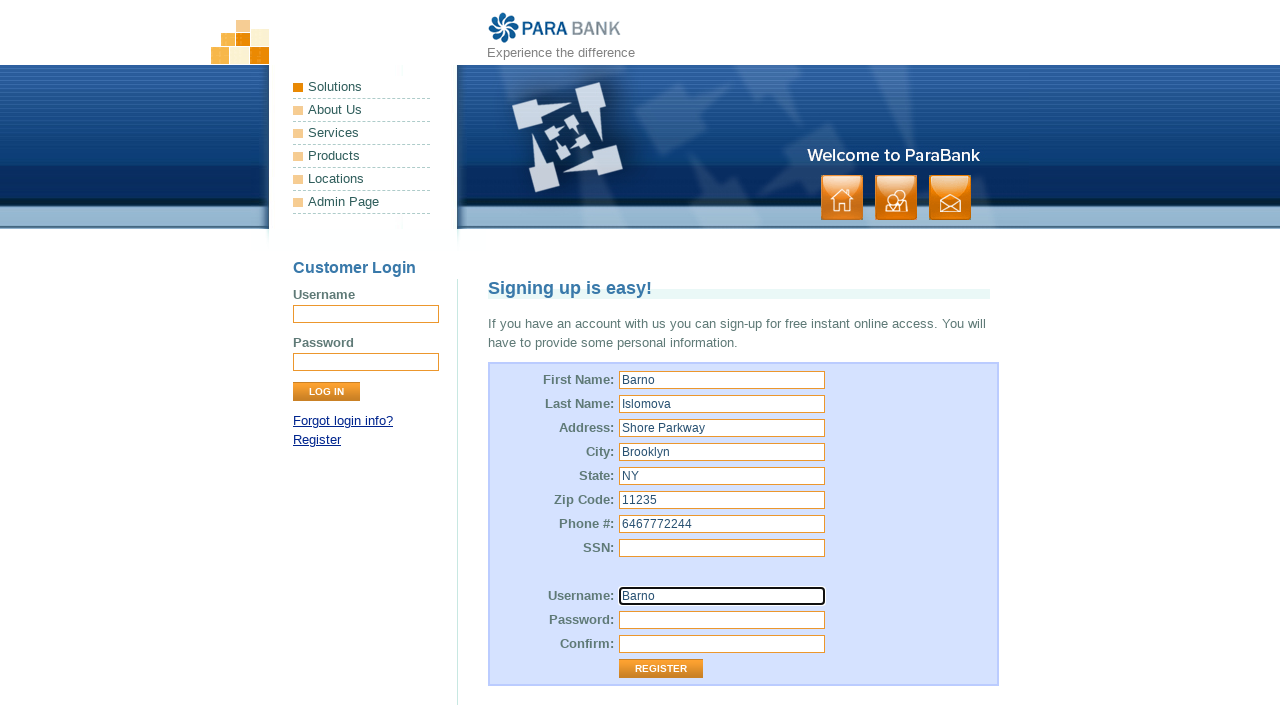

Filled password field with 'IslomFamily' on #customer\.password
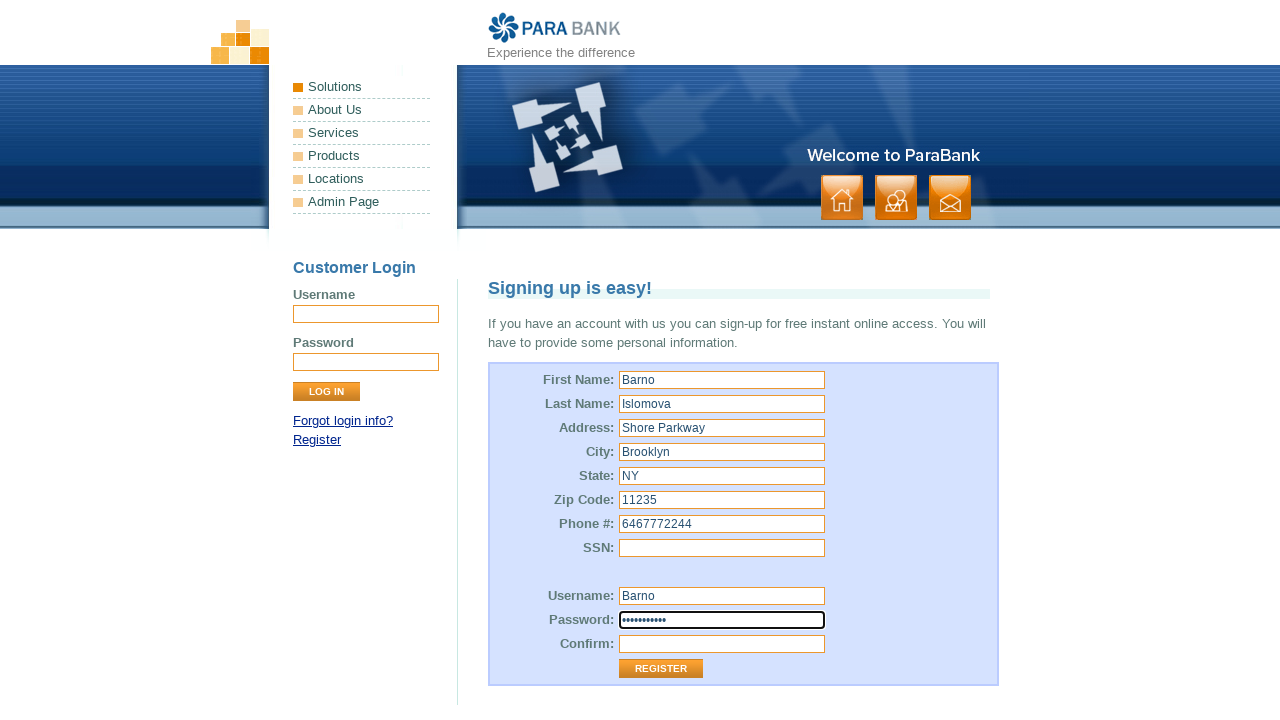

Filled confirm password field with 'IslomFamily' on #repeatedPassword
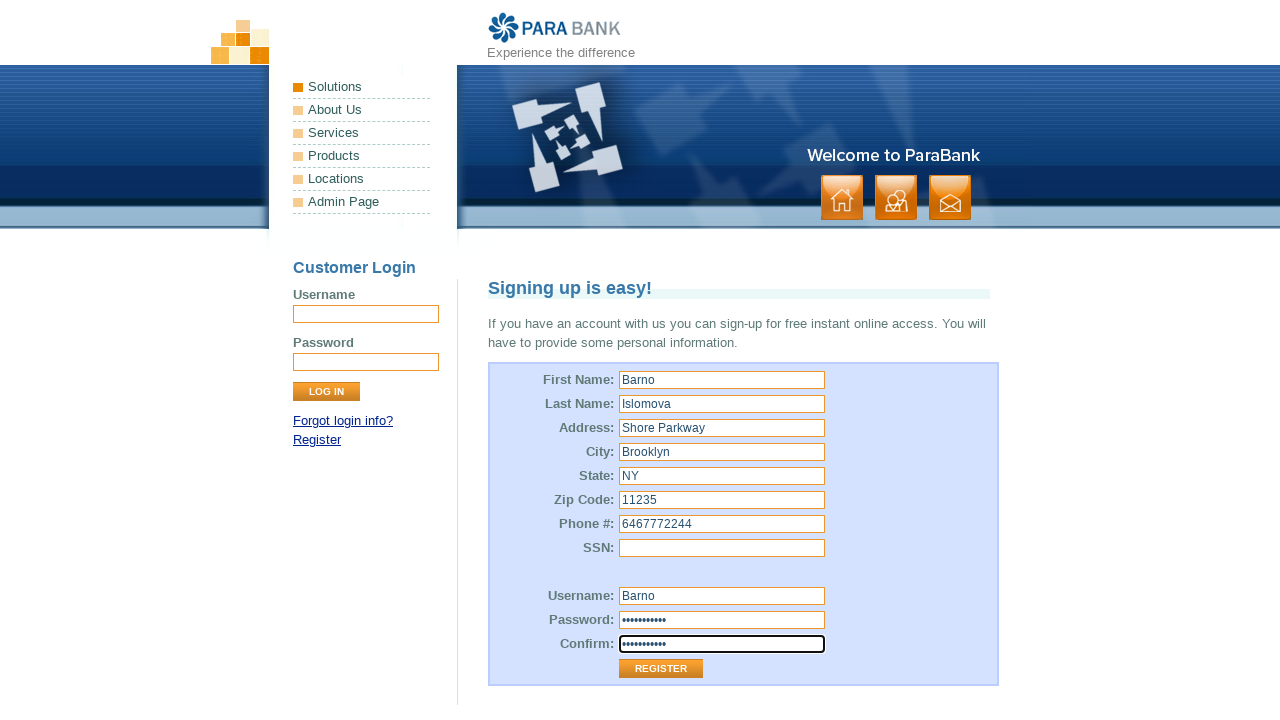

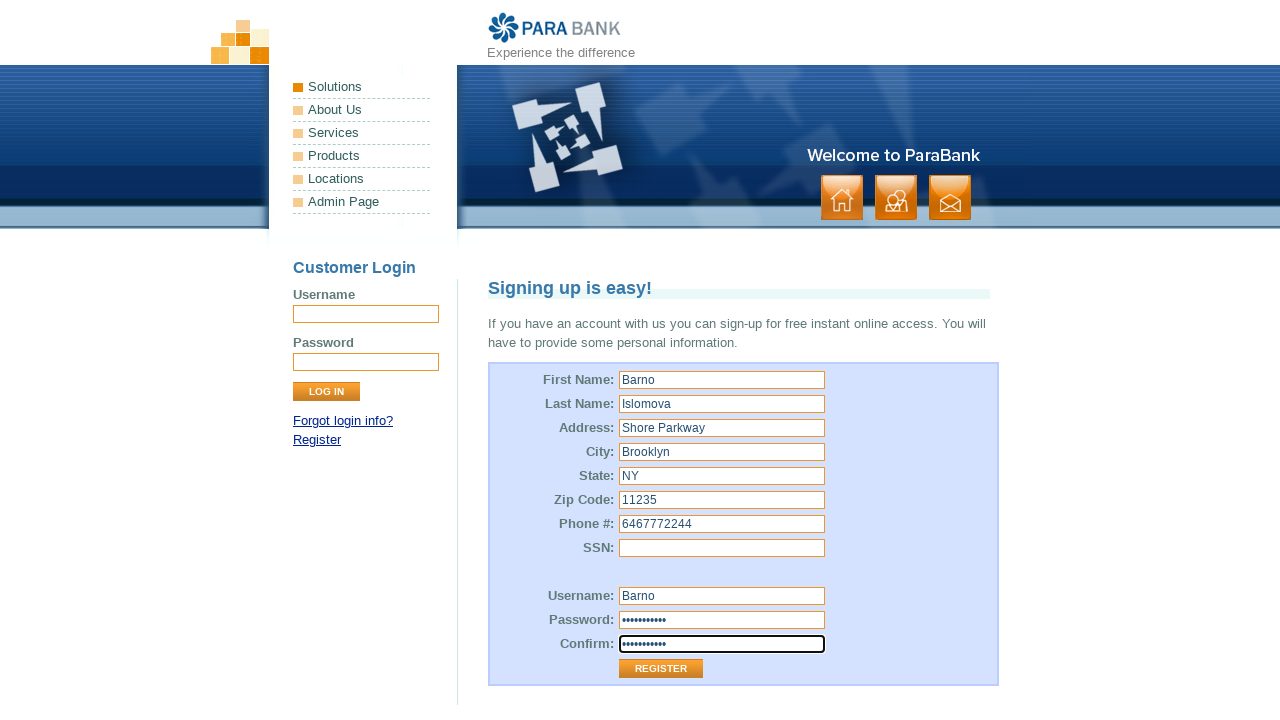